Tests GitHub search functionality by searching for a specific repository, navigating to it, and verifying the Issues tab is visible in the repository header.

Starting URL: https://github.com

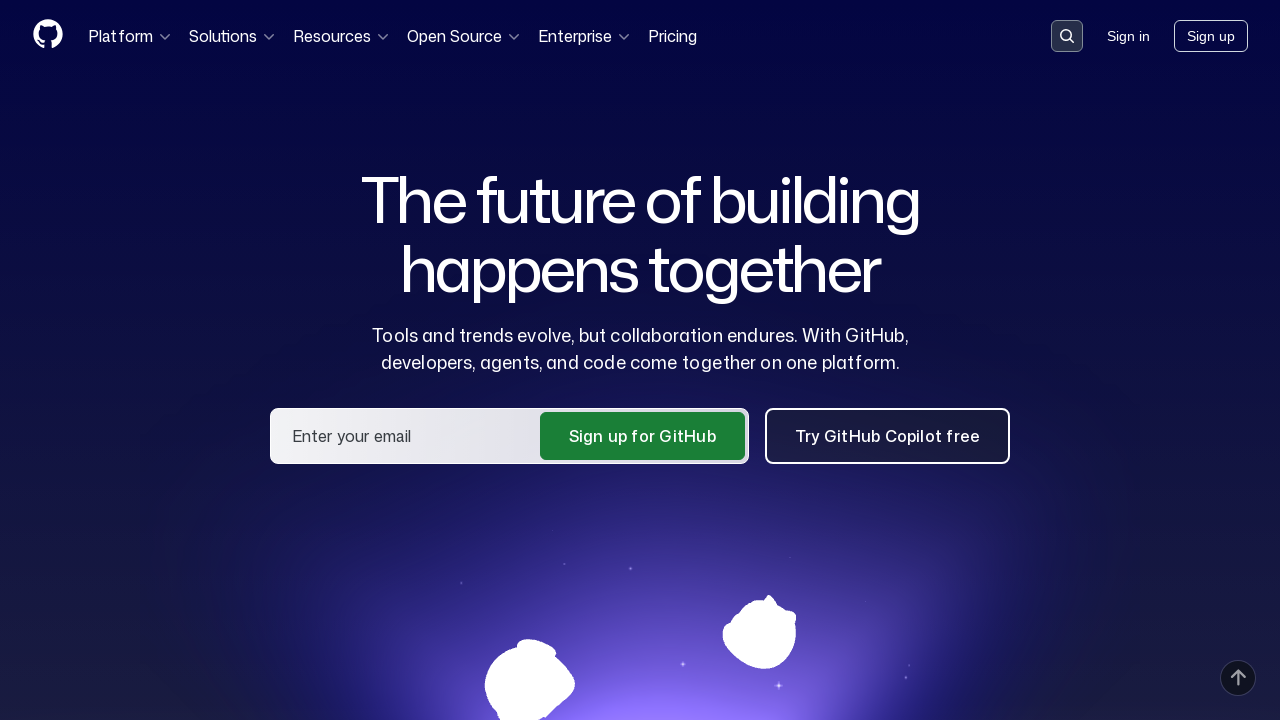

Clicked search button to open search input at (1067, 36) on button[data-target='qbsearch-input.inputButton']
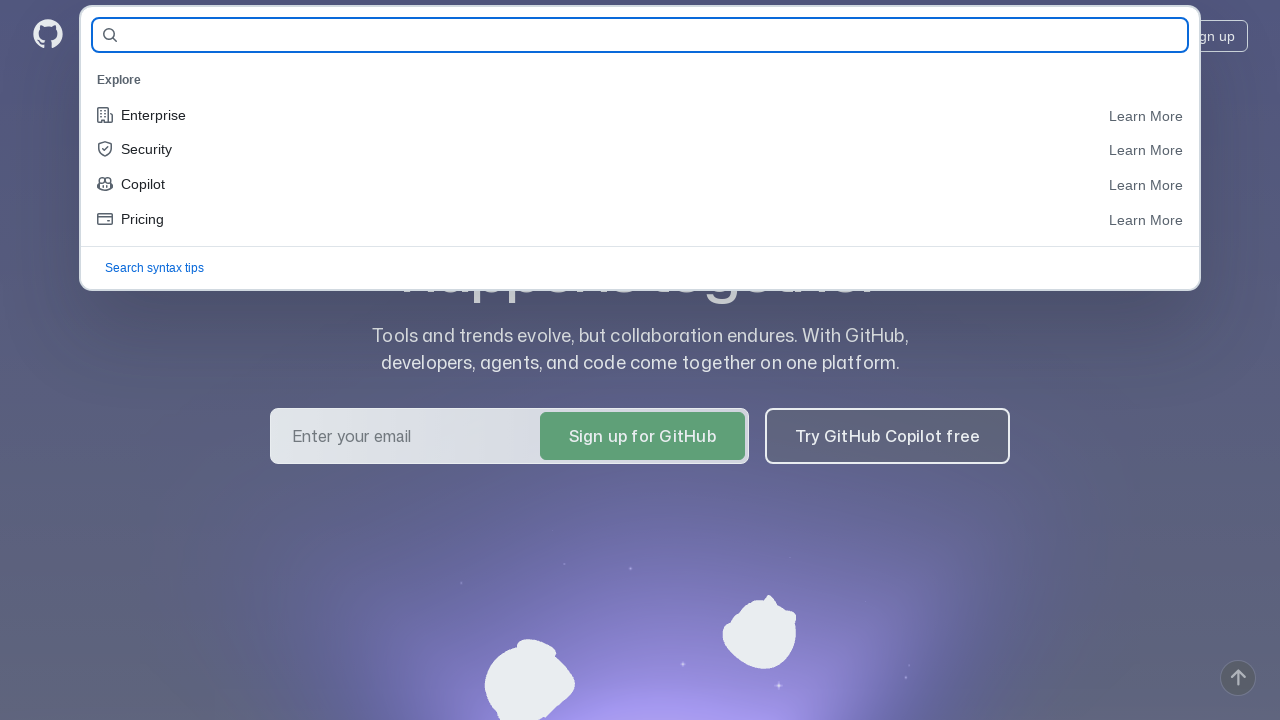

Search input field appeared
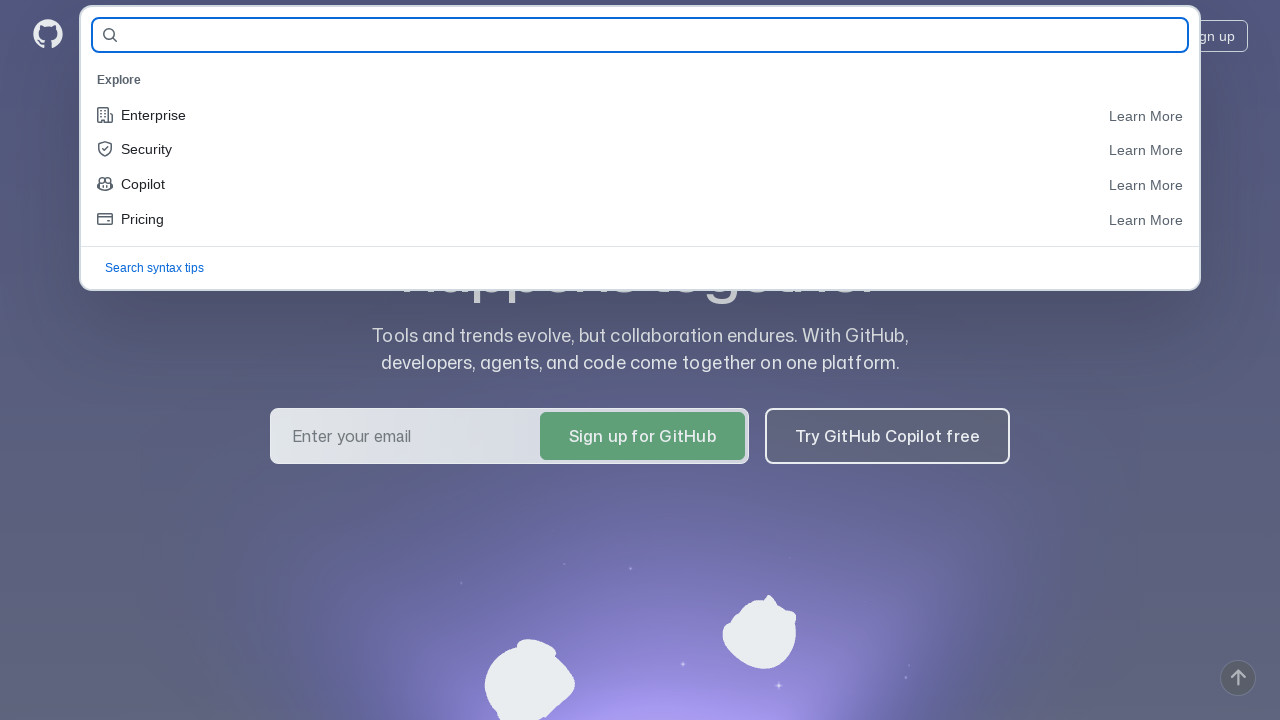

Filled search field with 'Kamokk/hw6' on input#query-builder-test
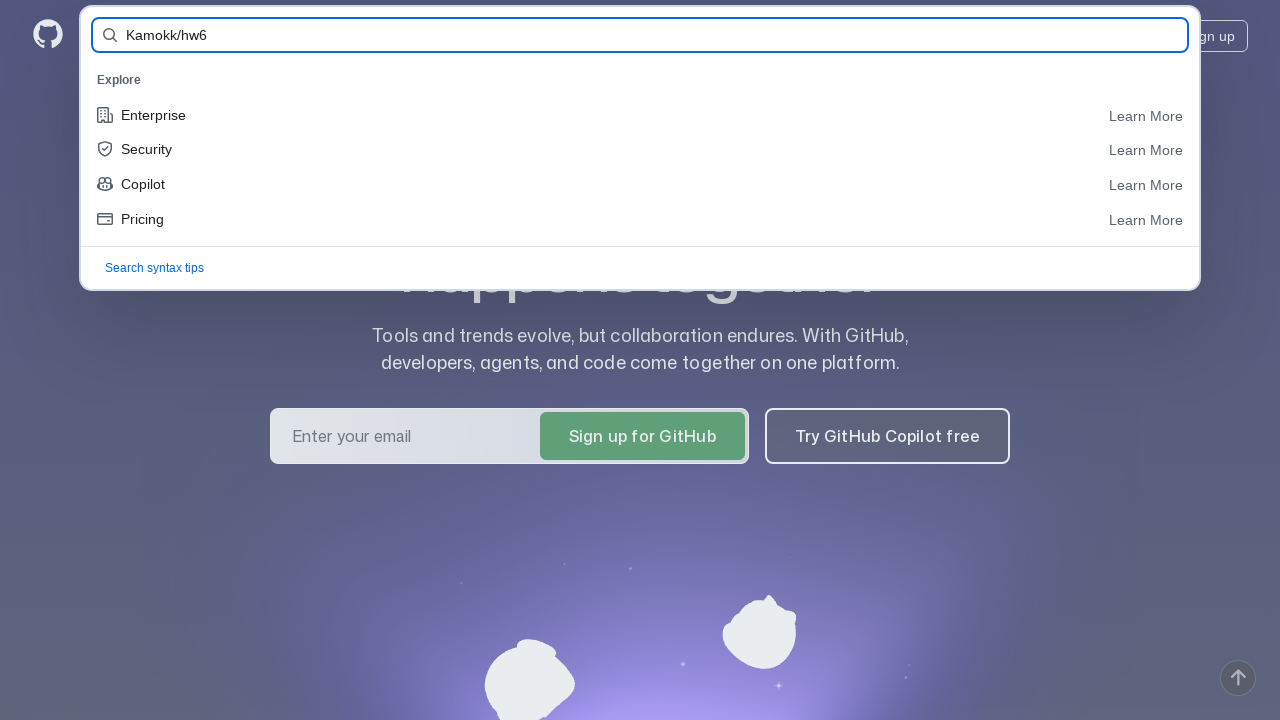

Pressed Enter to submit search query on input#query-builder-test
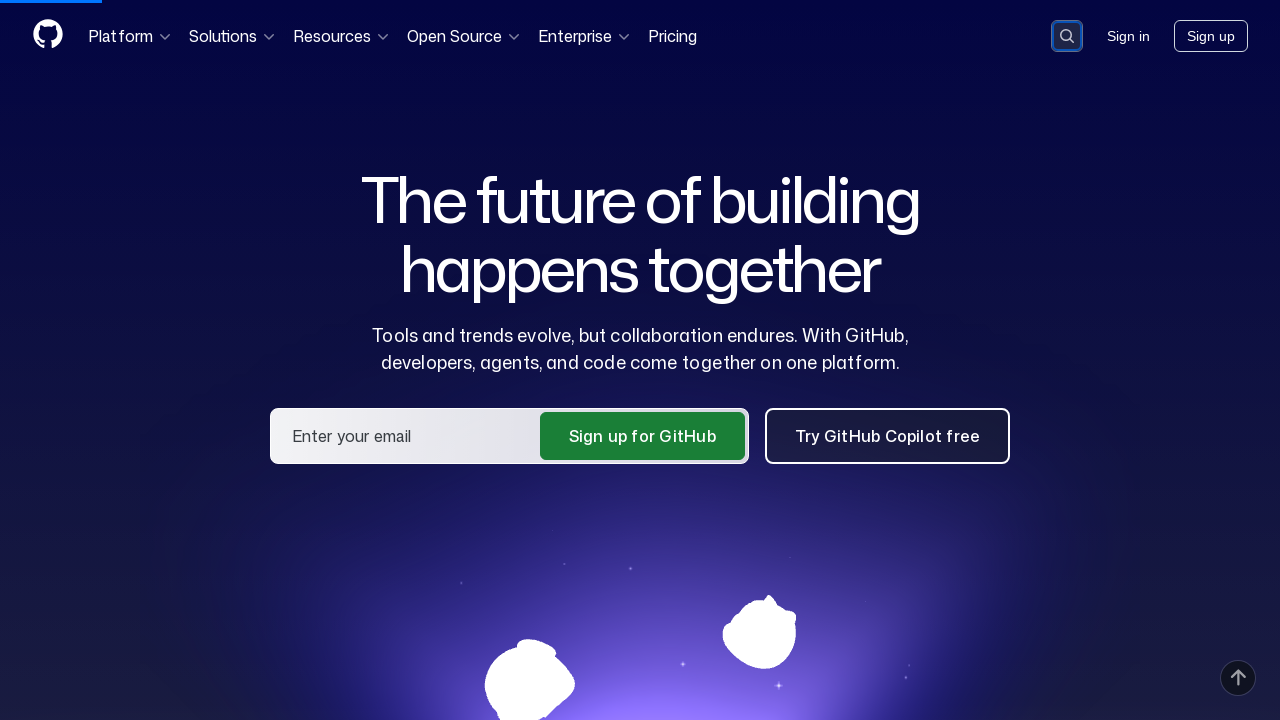

Search results loaded with repository link visible
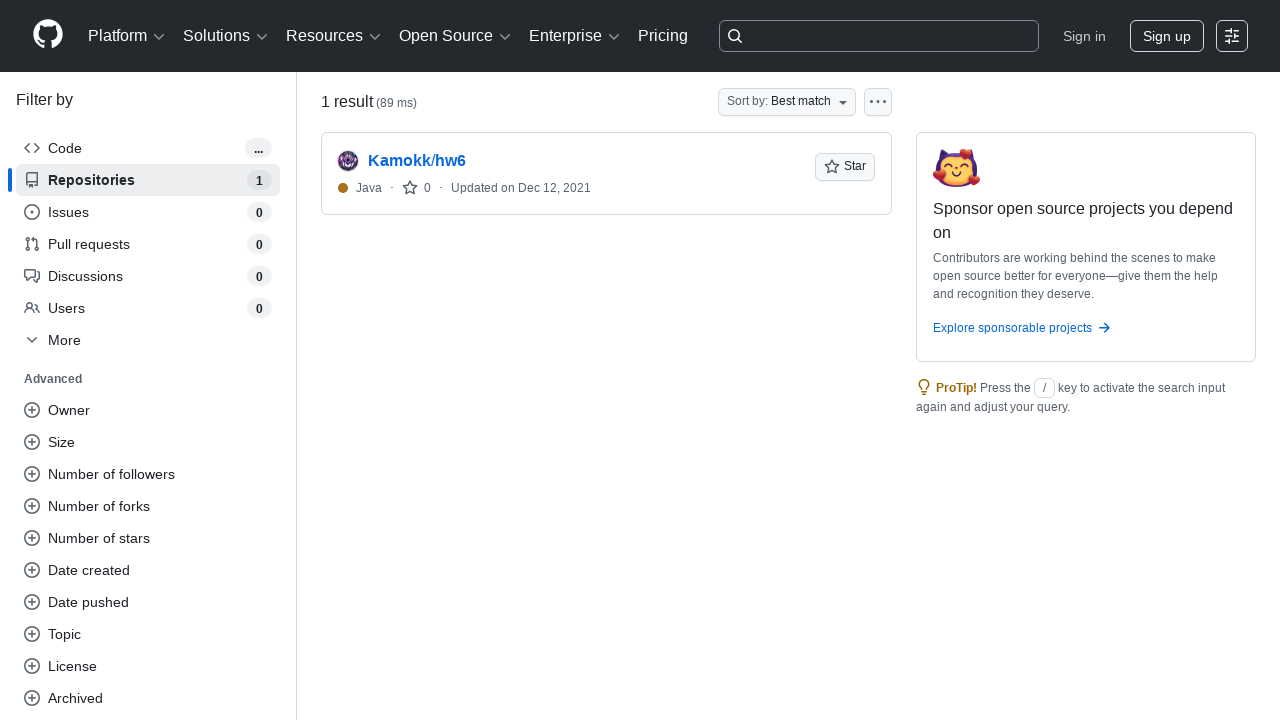

Clicked on Kamokk/hw6 repository link at (417, 161) on a:has-text('Kamokk/hw6')
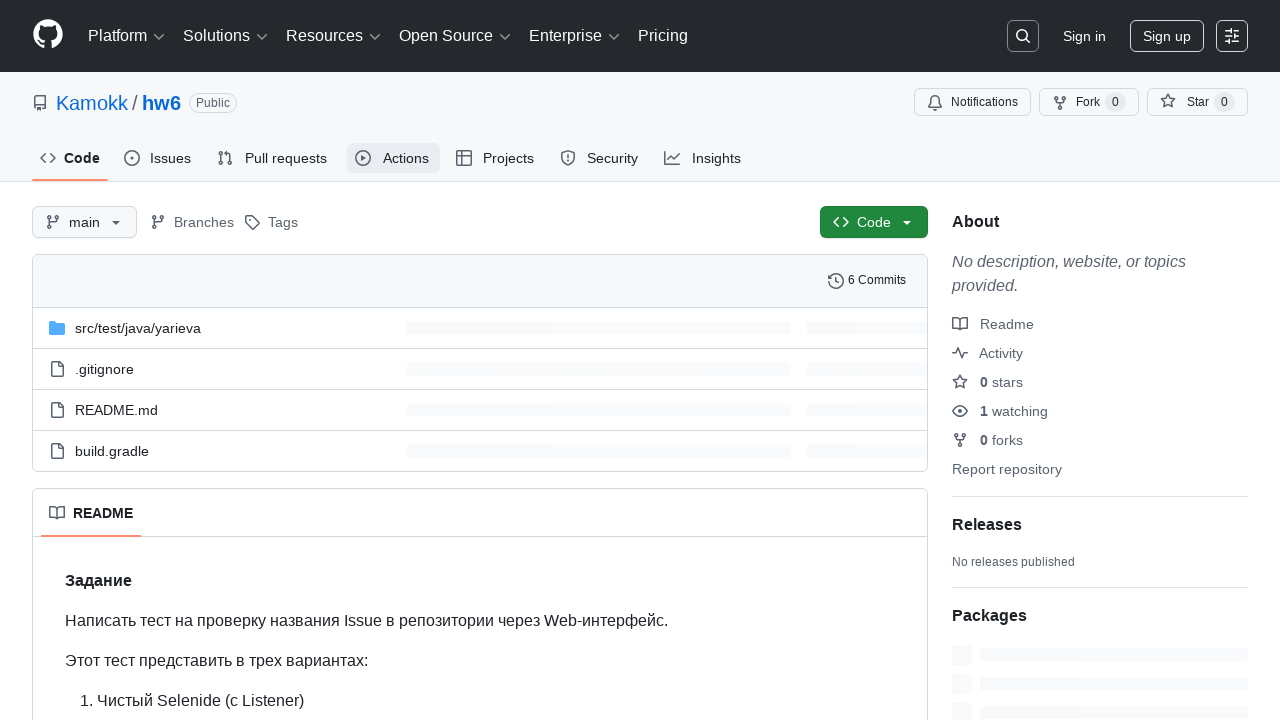

Repository header container loaded
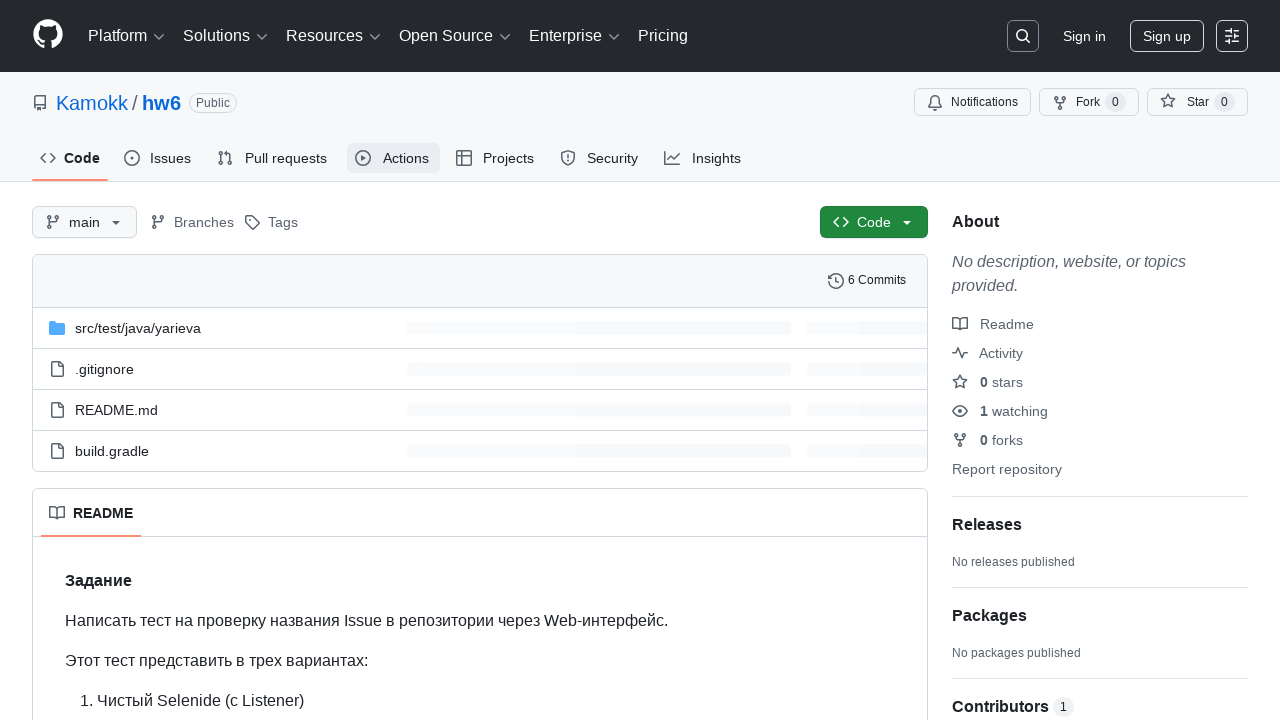

Verified Issues tab is visible in repository header
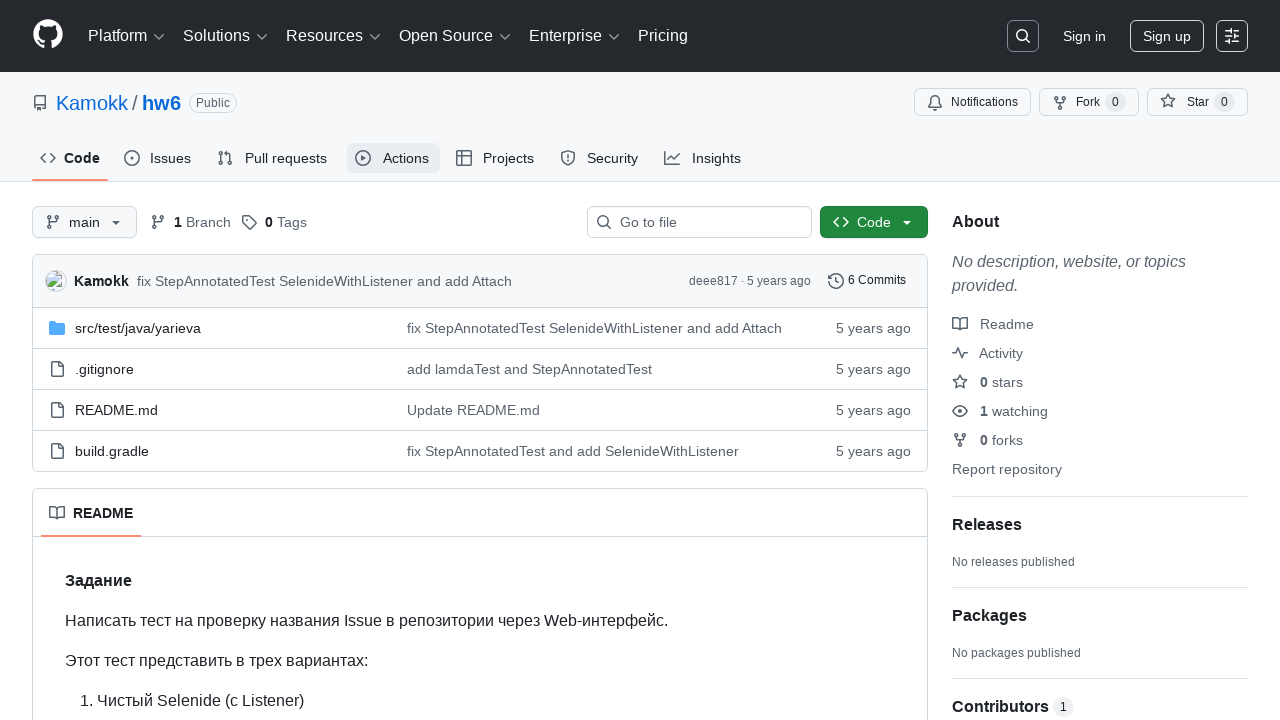

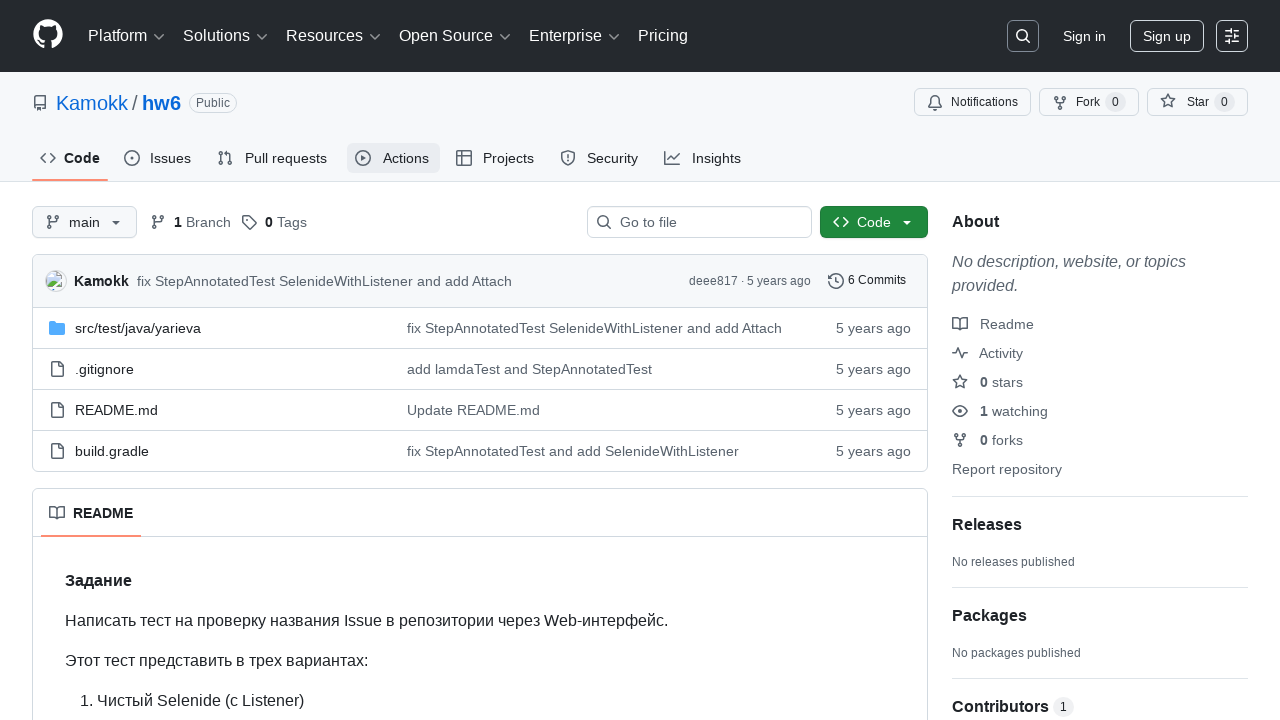